Tests dynamic controls functionality by clicking a checkbox and removing it, then enabling a textbox, entering text, and disabling it, verifying status messages at each step.

Starting URL: https://the-internet.herokuapp.com/dynamic_controls

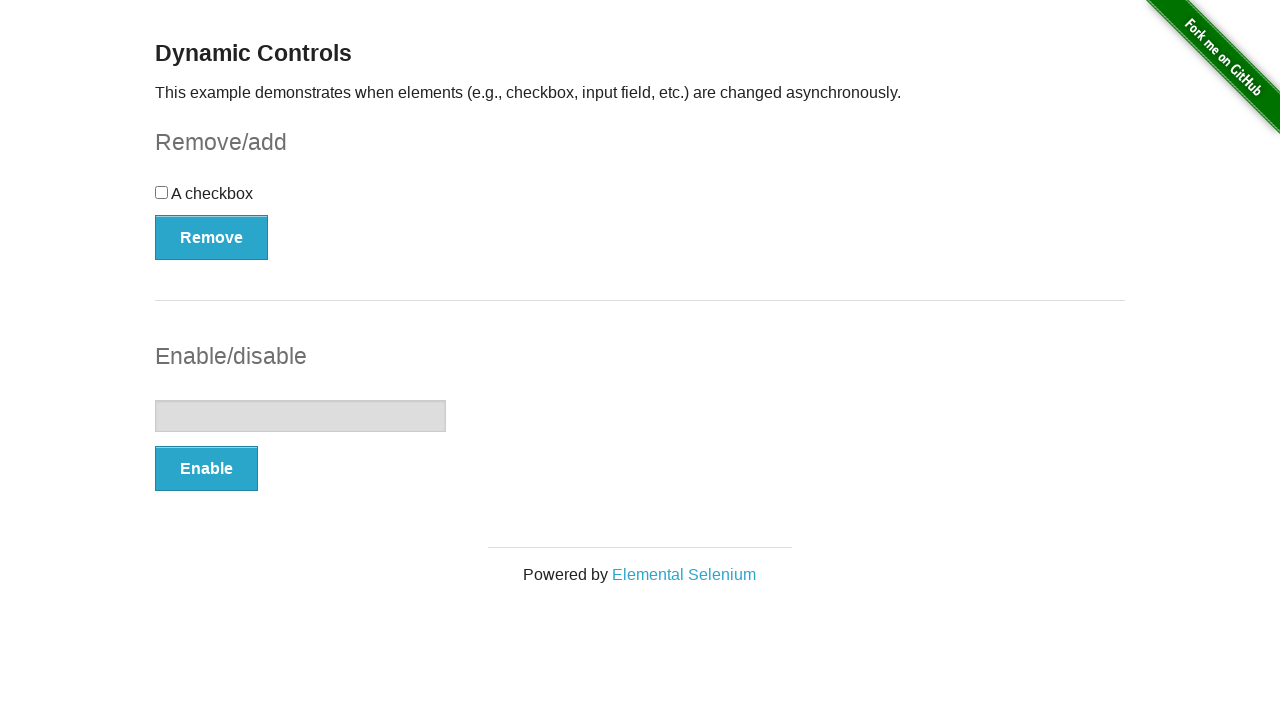

Clicked on checkbox at (162, 192) on input[type='checkbox']
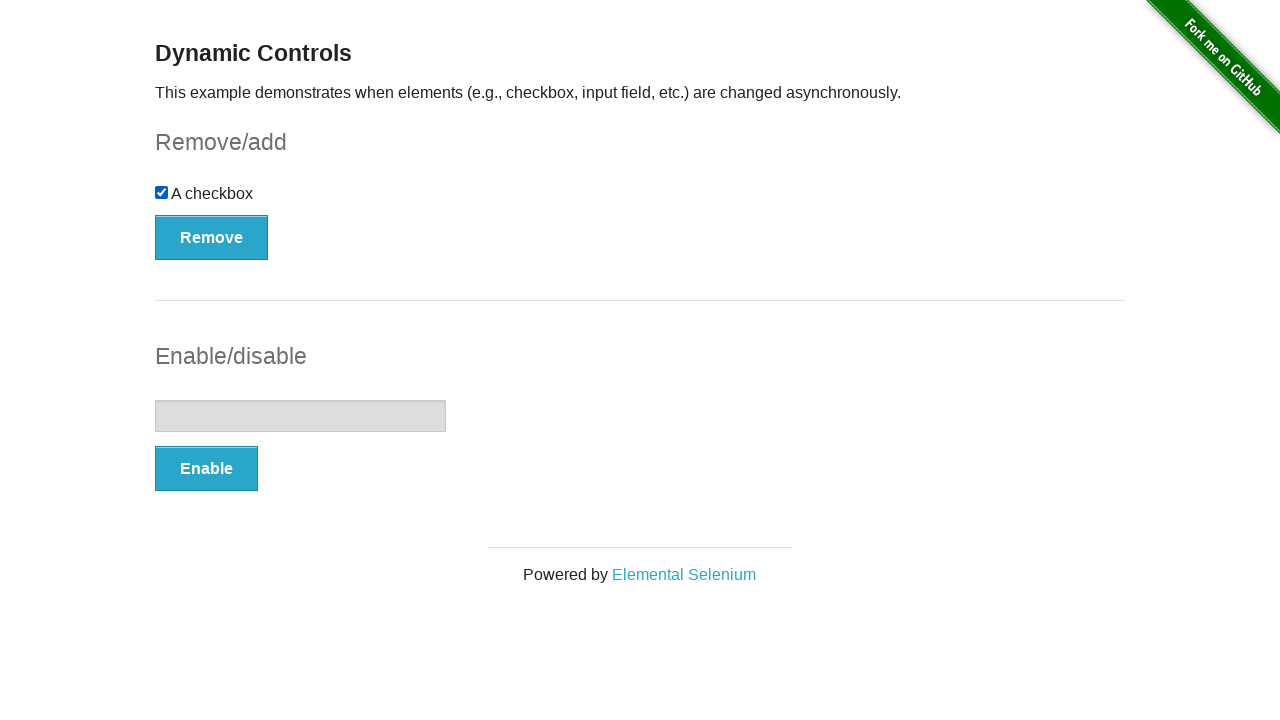

Clicked remove button to remove checkbox at (212, 237) on button[onclick='swapCheckbox()']
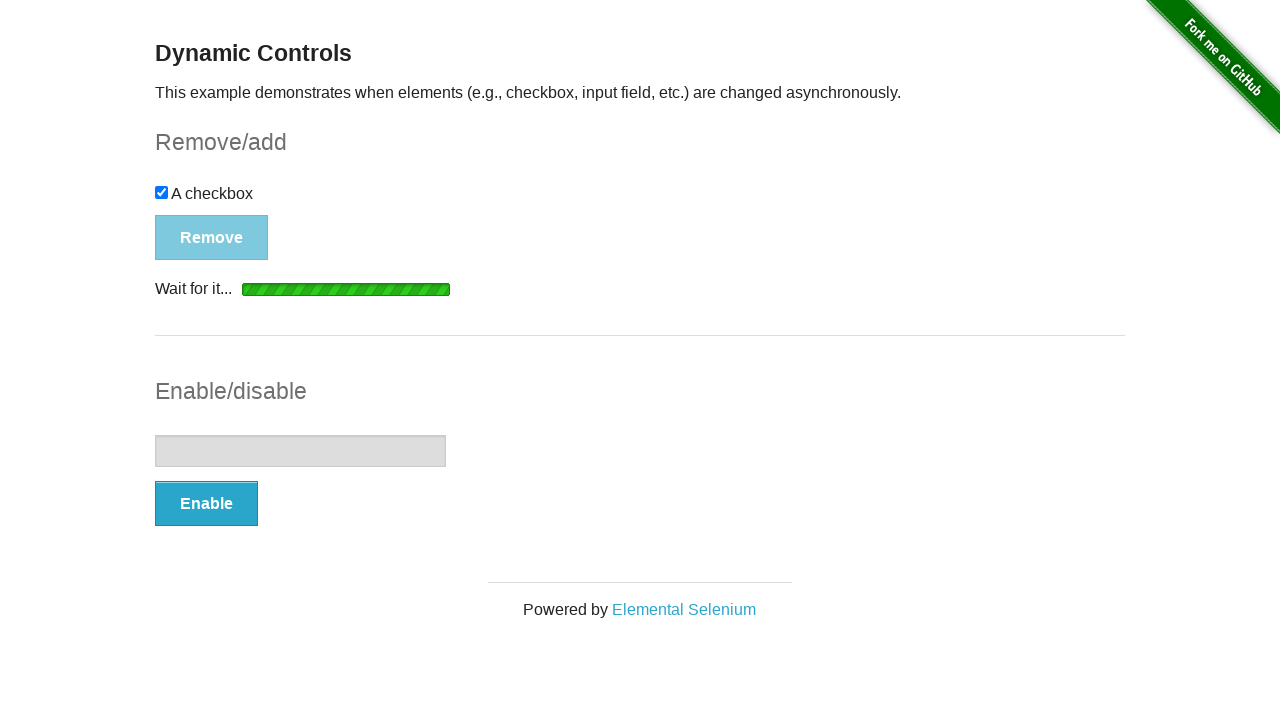

Verified 'It's gone!' message appeared after checkbox removal
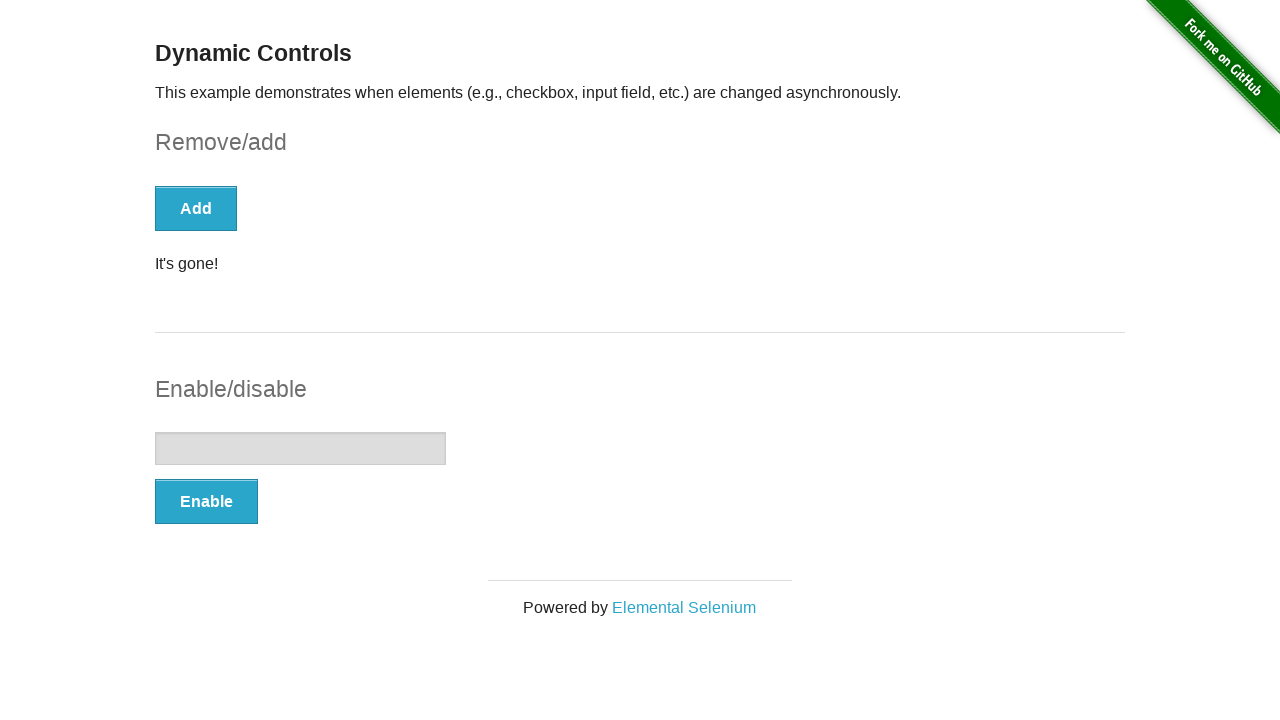

Clicked enable button to enable textbox at (206, 501) on button[onclick='swapInput()']
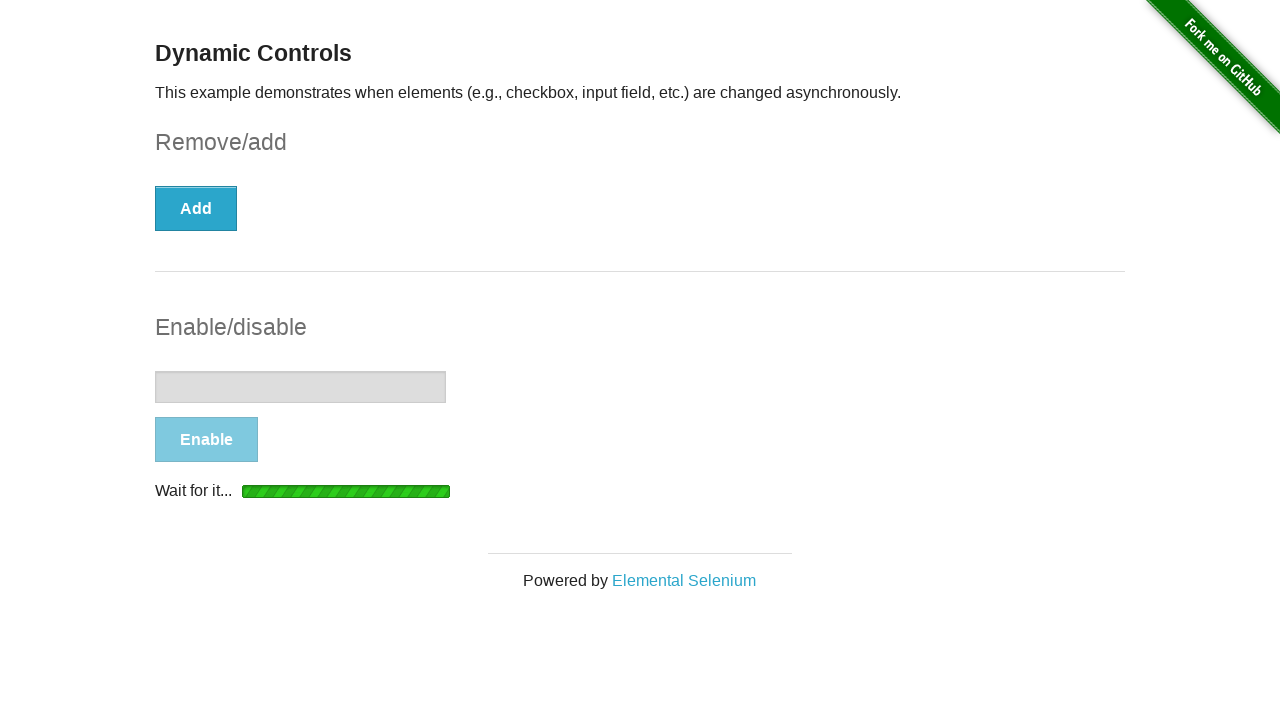

Verified 'It's enabled!' message appeared after enabling textbox
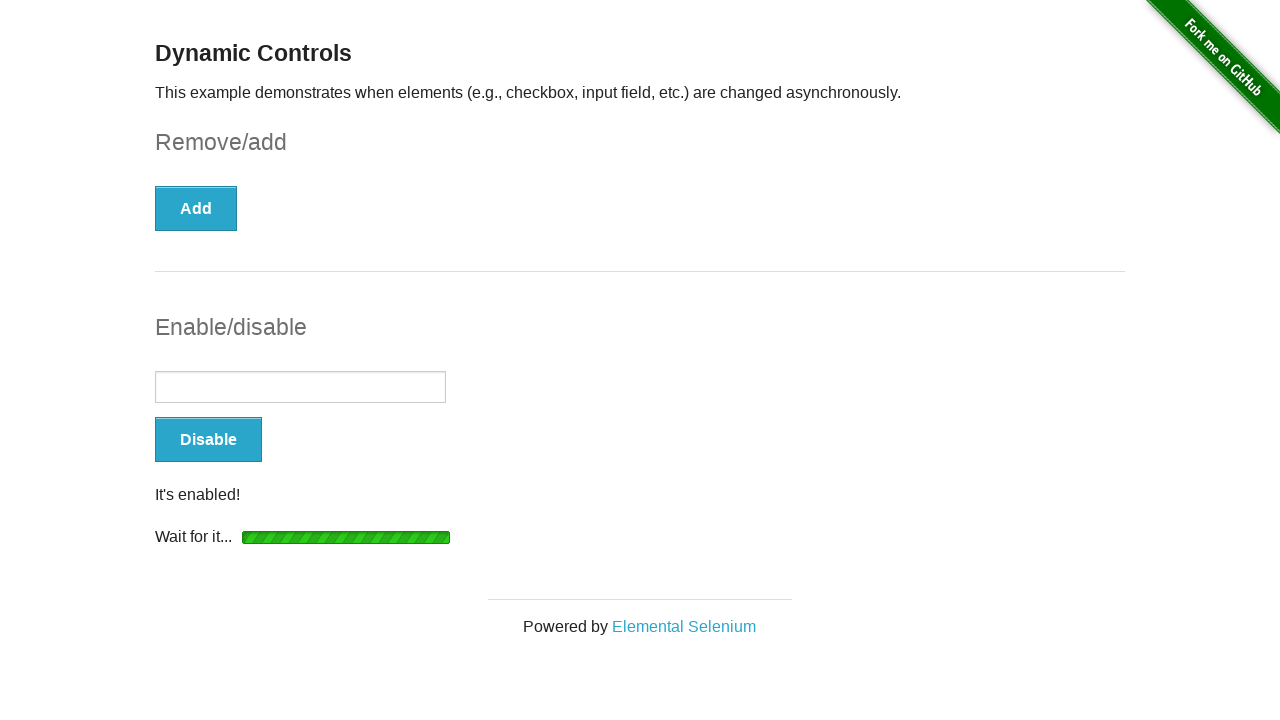

Entered 'Reshad Gulzada' in the textbox on input[type='text']
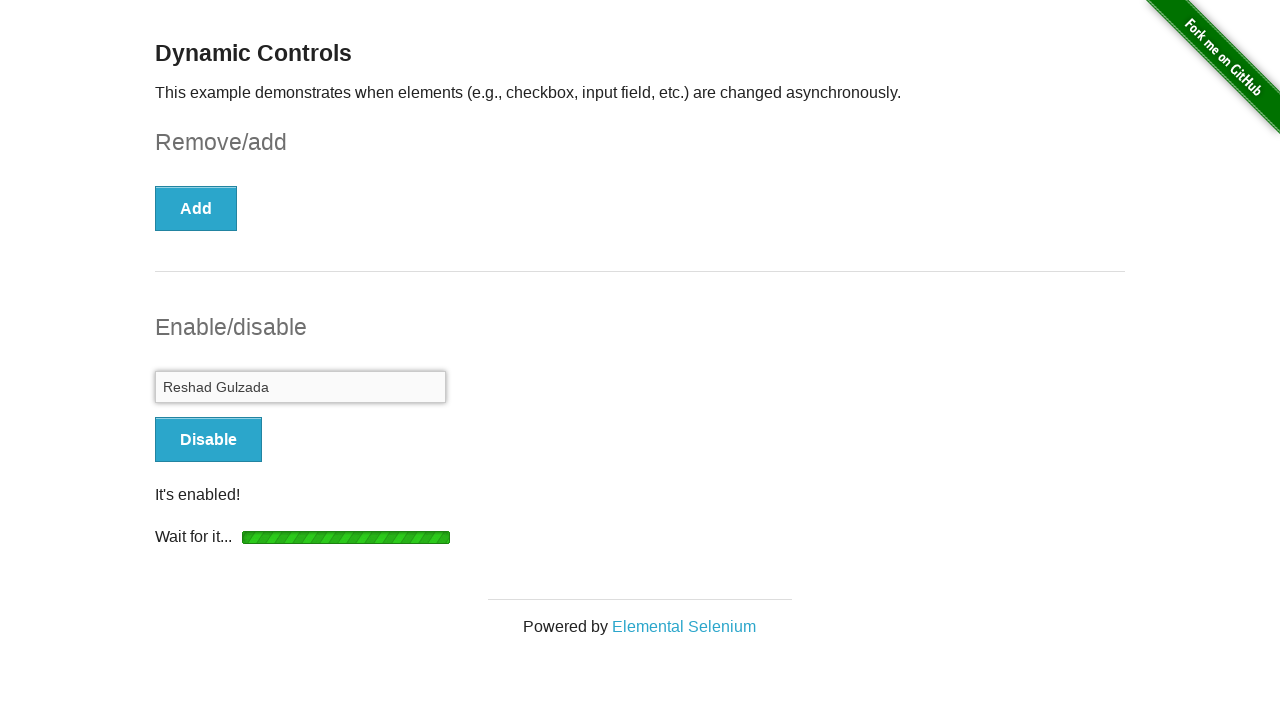

Clicked disable button to disable textbox at (208, 440) on button[onclick='swapInput()']
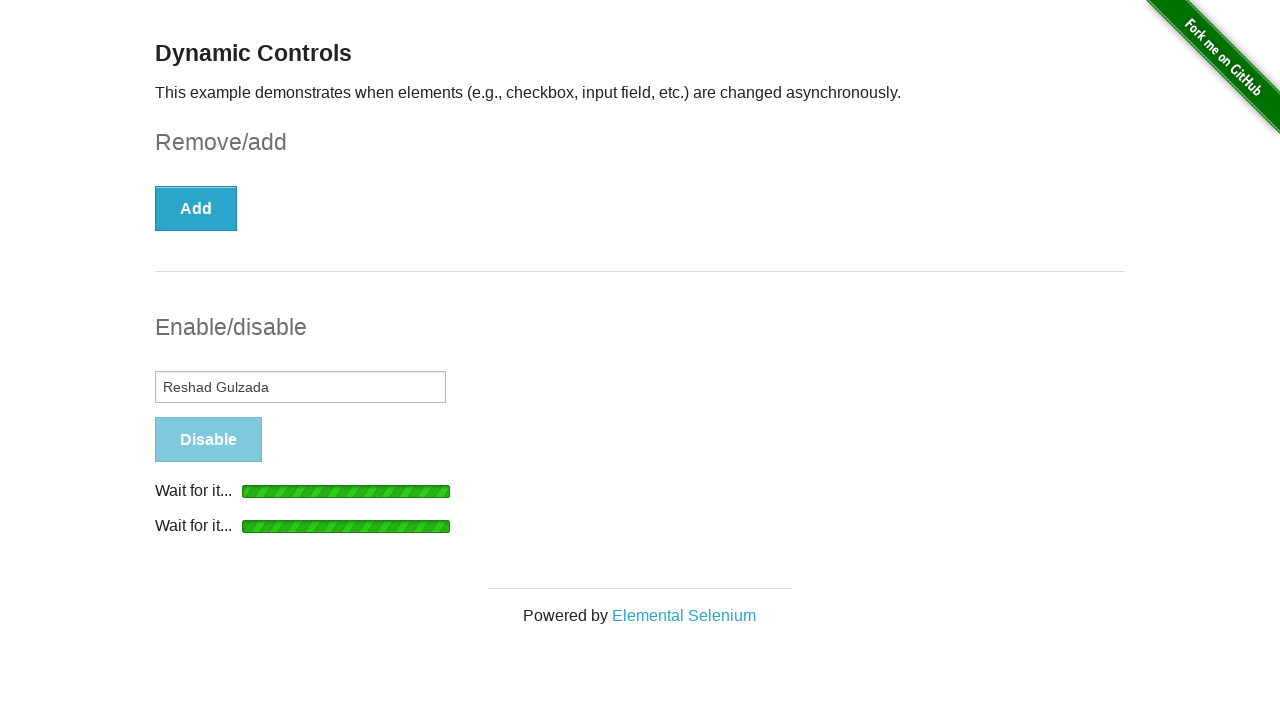

Verified 'It's disabled!' message appeared after disabling textbox
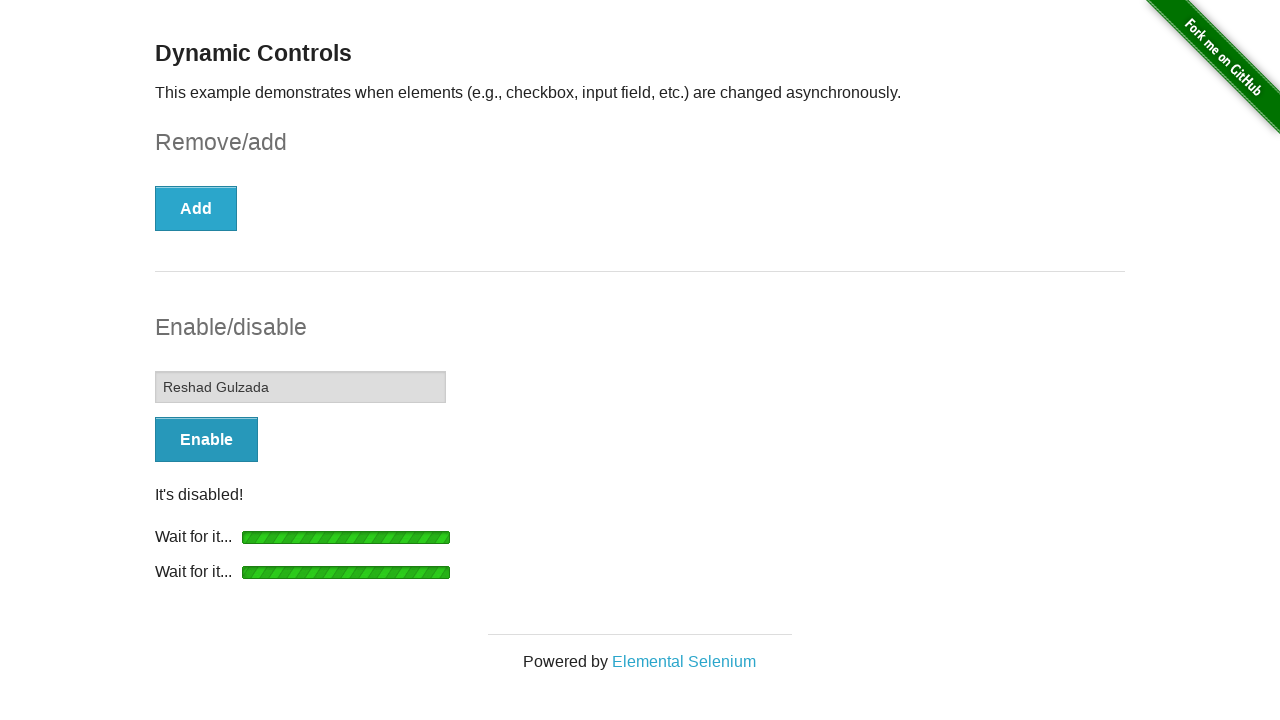

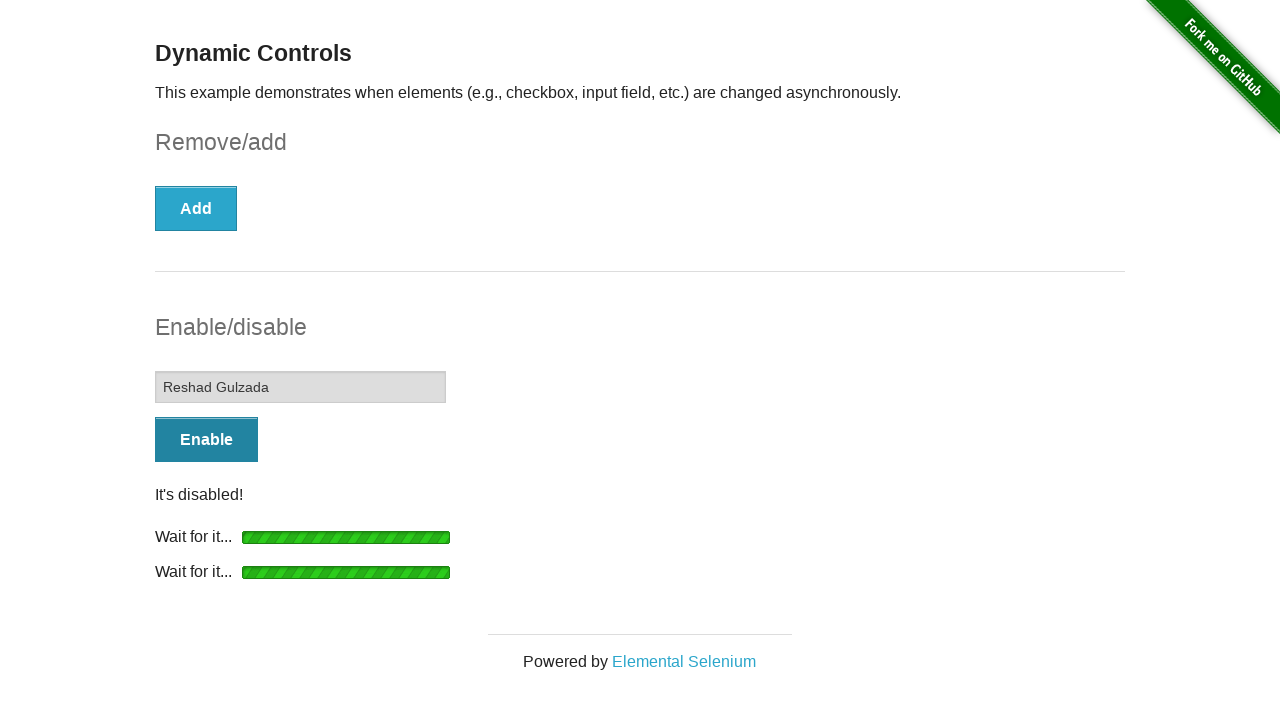